Tests table sorting by clicking the Due column header and verifying the values are sorted in ascending order using CSS pseudo-class selectors.

Starting URL: http://the-internet.herokuapp.com/tables

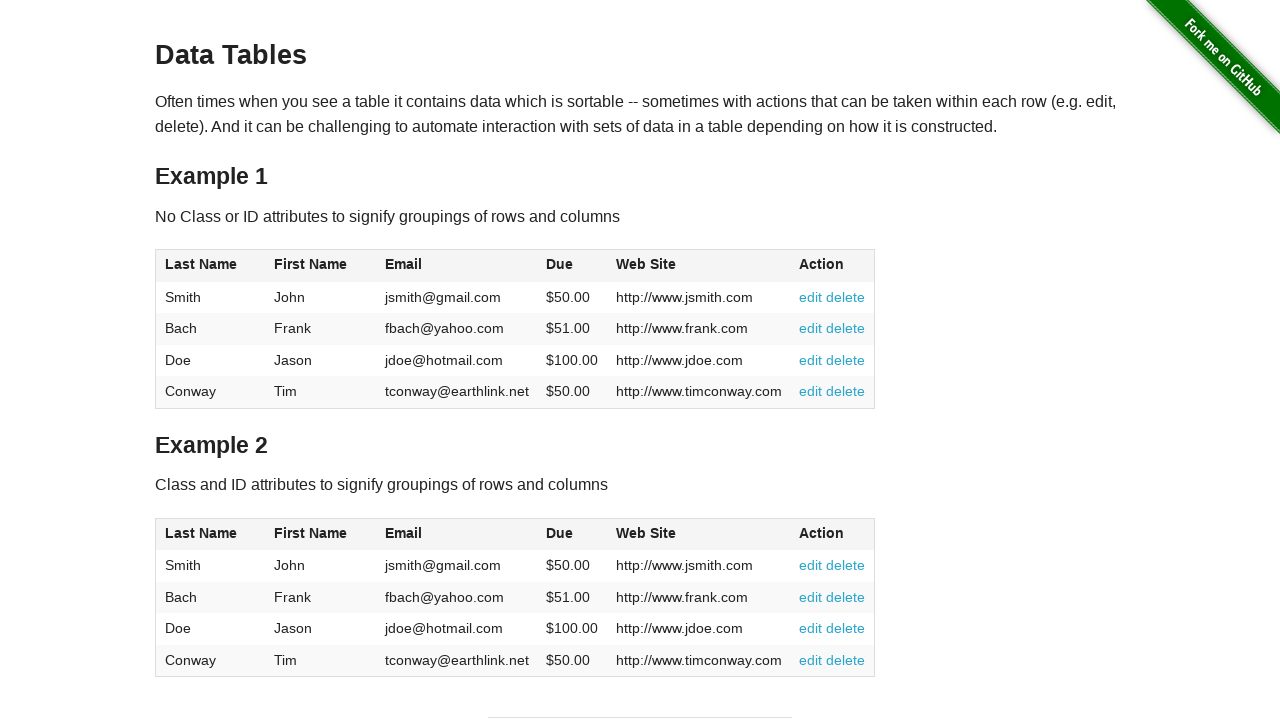

Clicked Due column header to sort table at (572, 266) on #table1 thead tr th:nth-of-type(4)
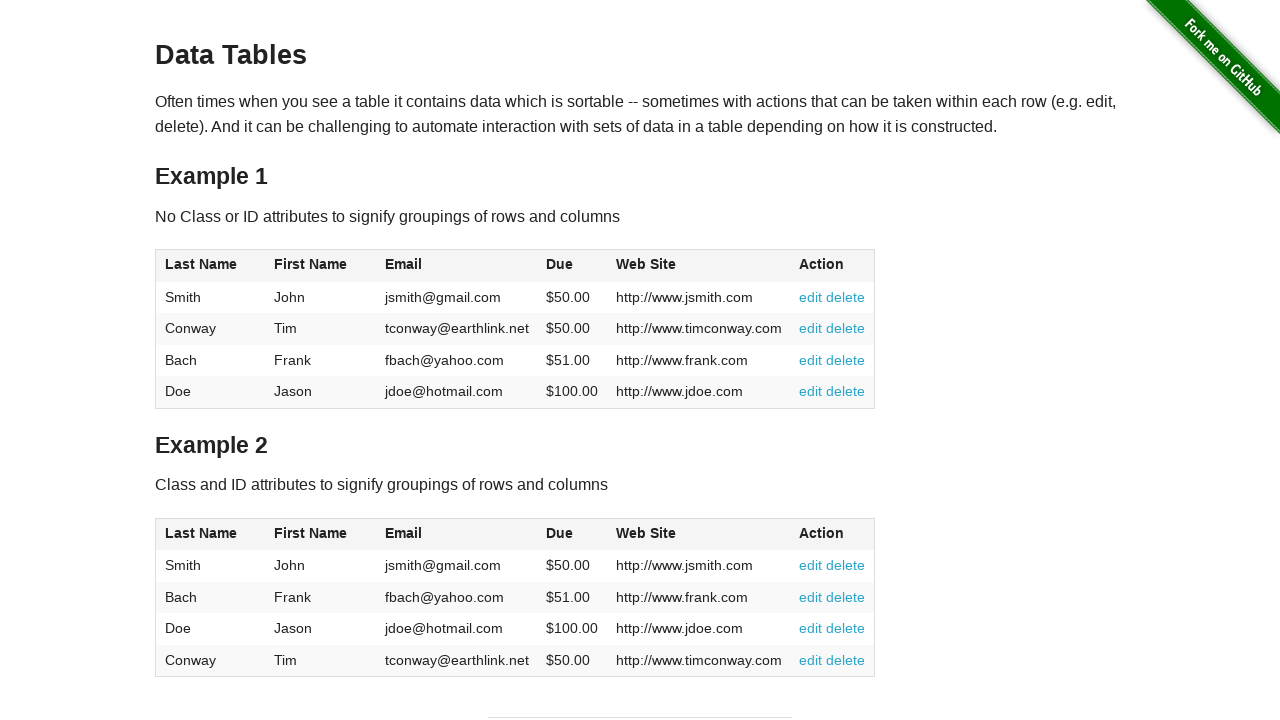

Verified table sorted and Due column values are present
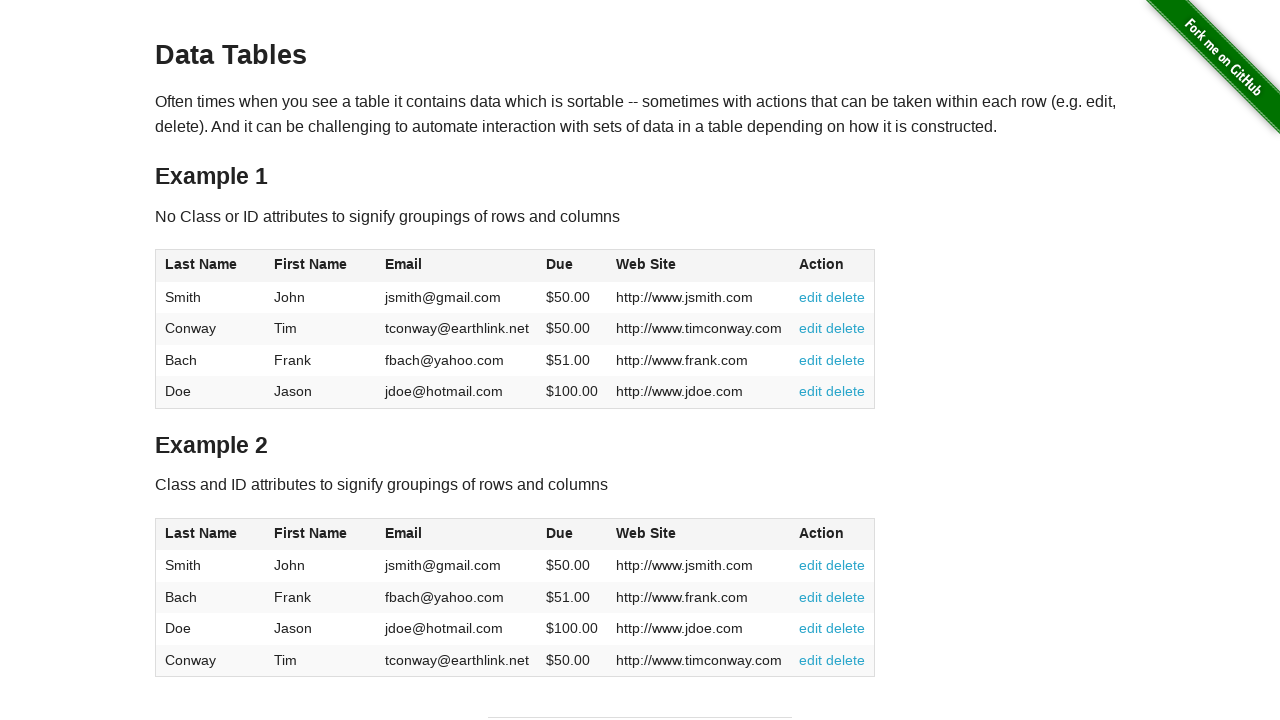

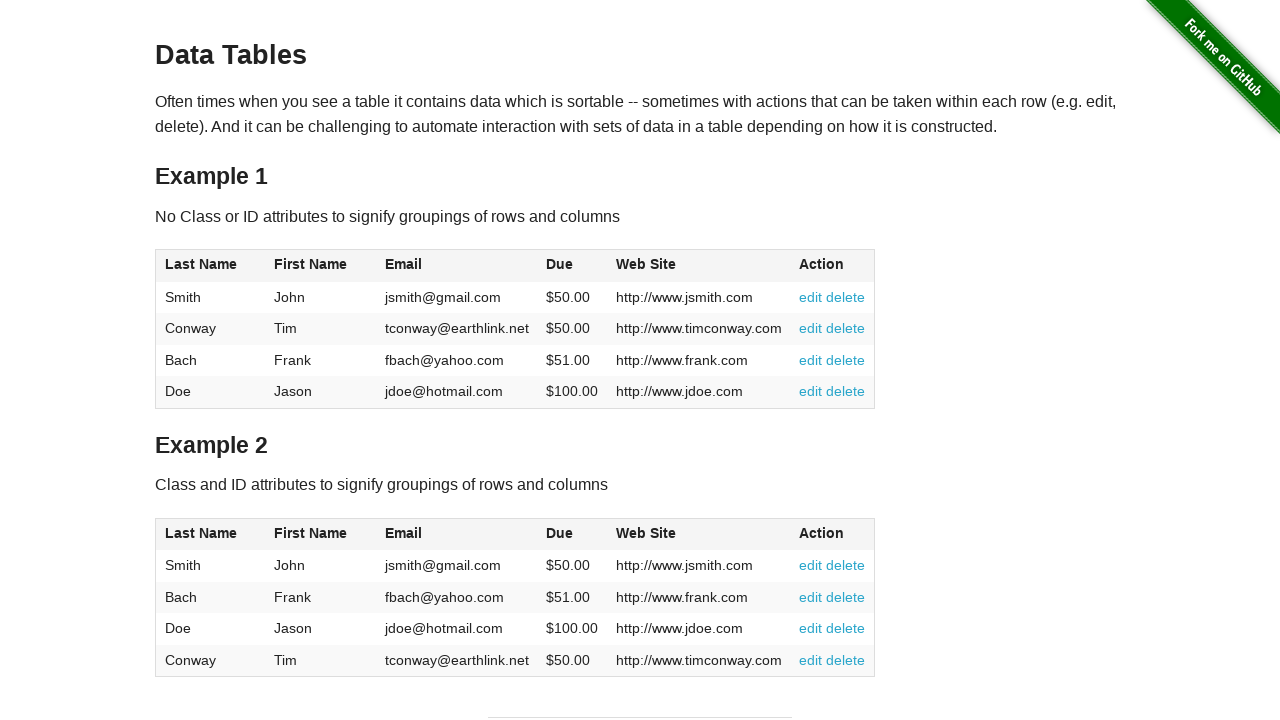